Tests checkbox functionality by clicking on checkboxes if they are not already selected, then verifies both checkboxes are checked

Starting URL: https://the-internet.herokuapp.com/checkboxes

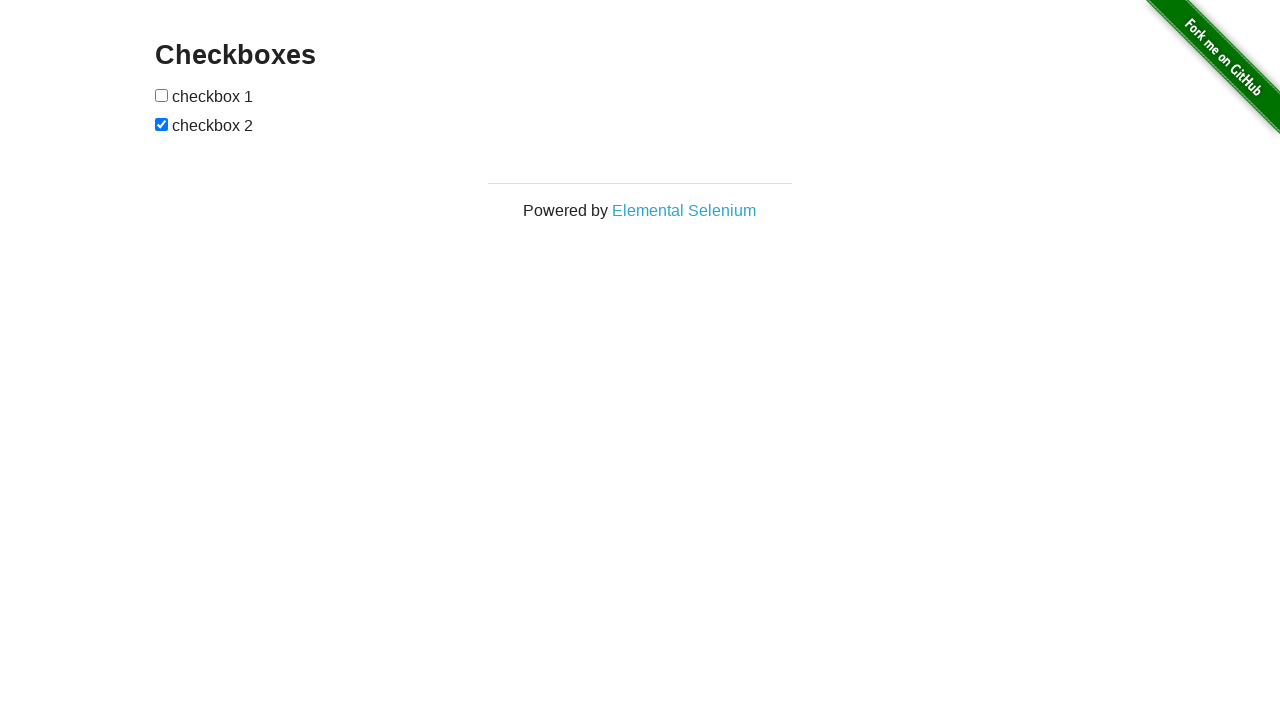

Located first checkbox element
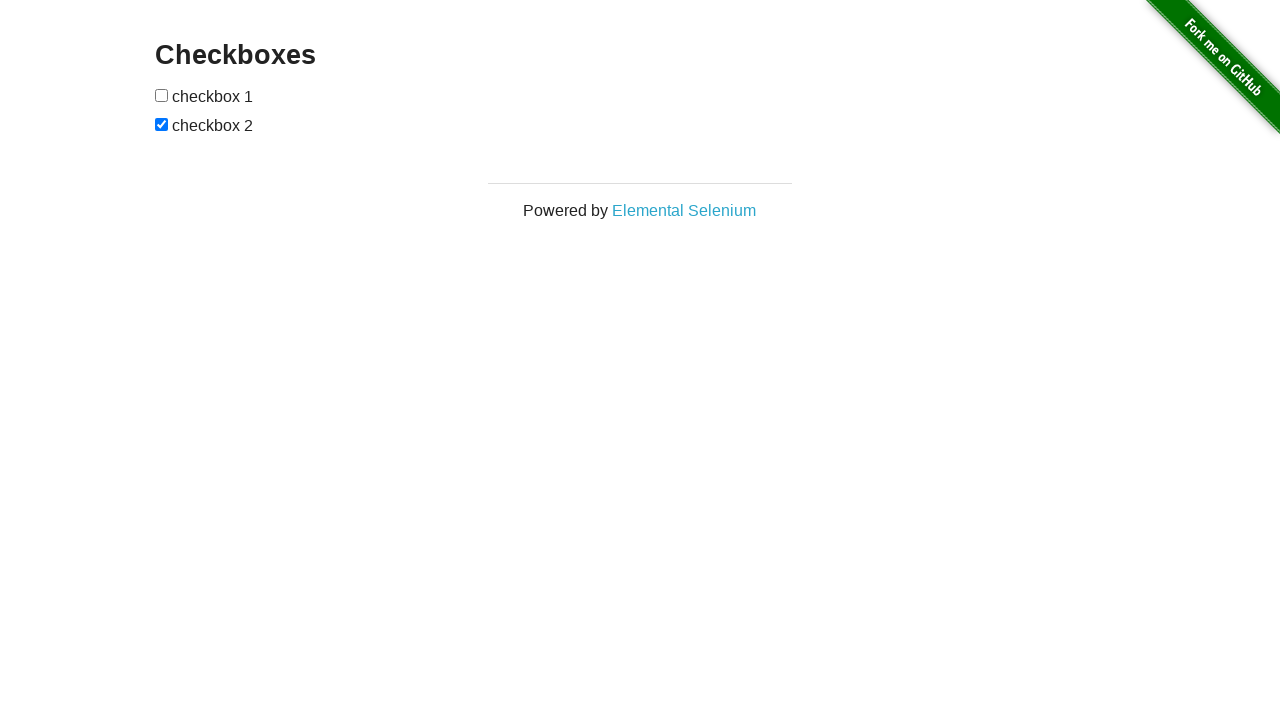

Located second checkbox element
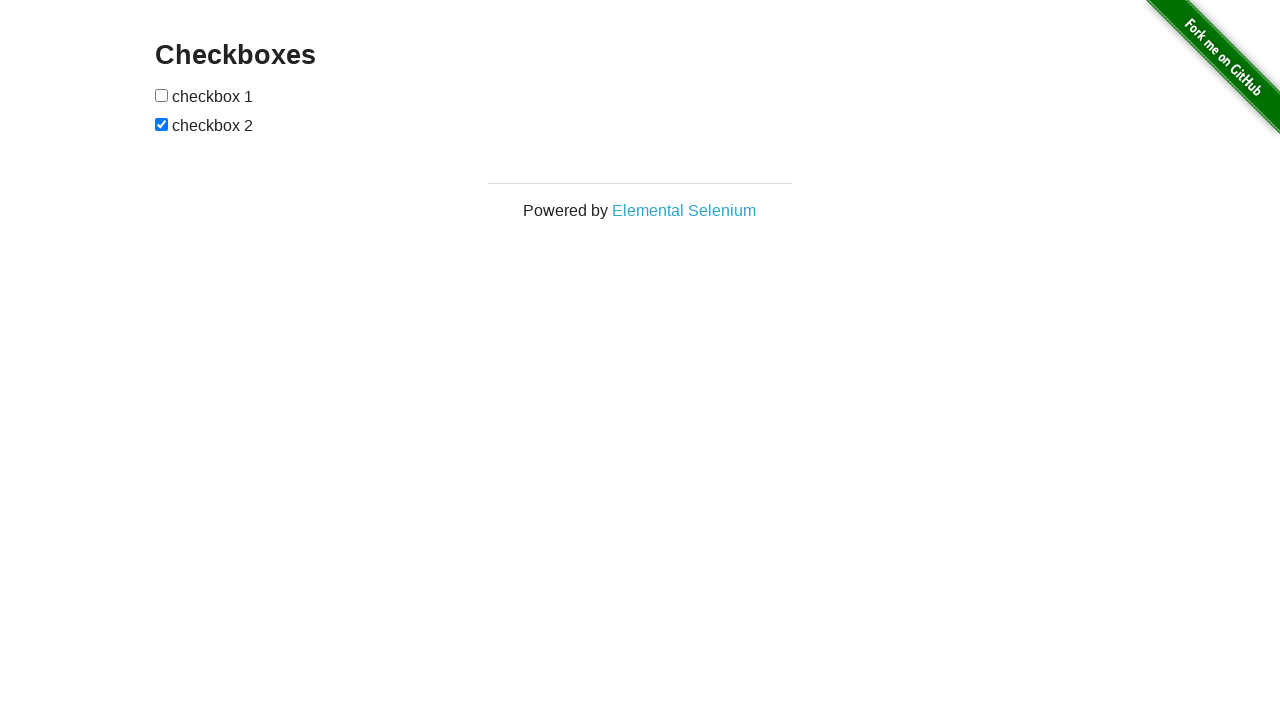

Checked first checkbox state - not selected
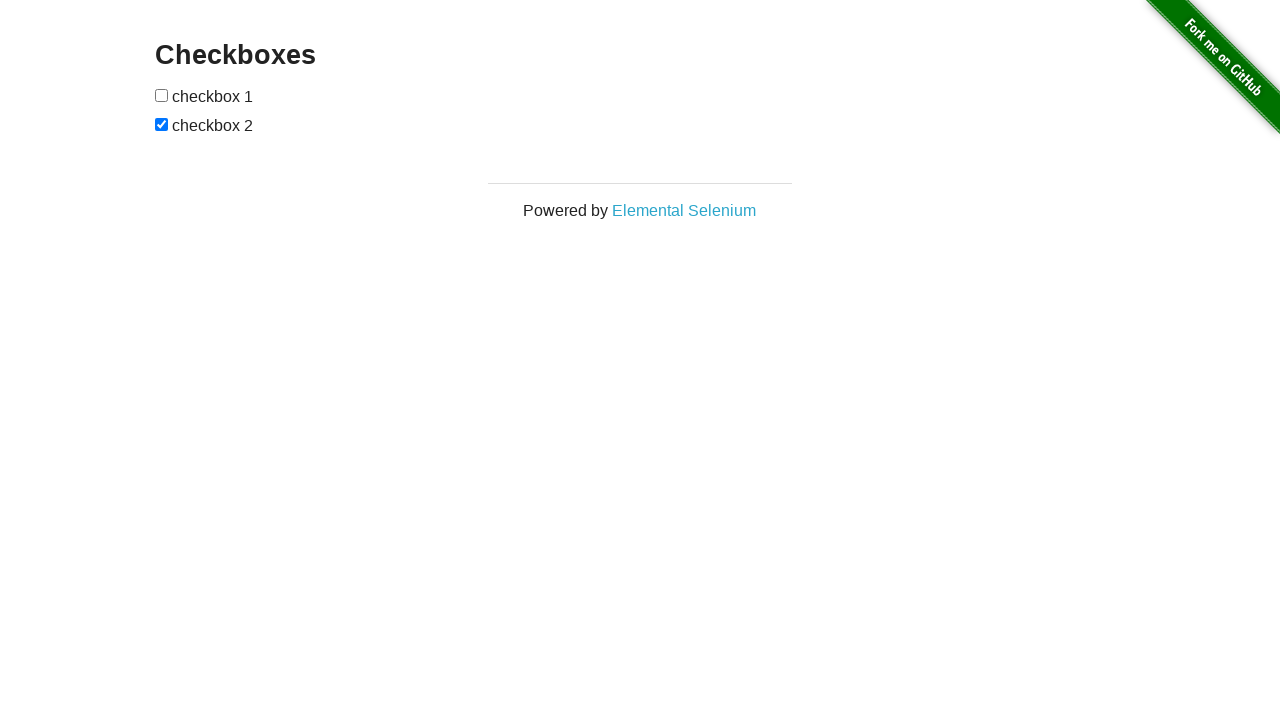

Clicked first checkbox to select it at (162, 95) on (//input[@type='checkbox'])[1]
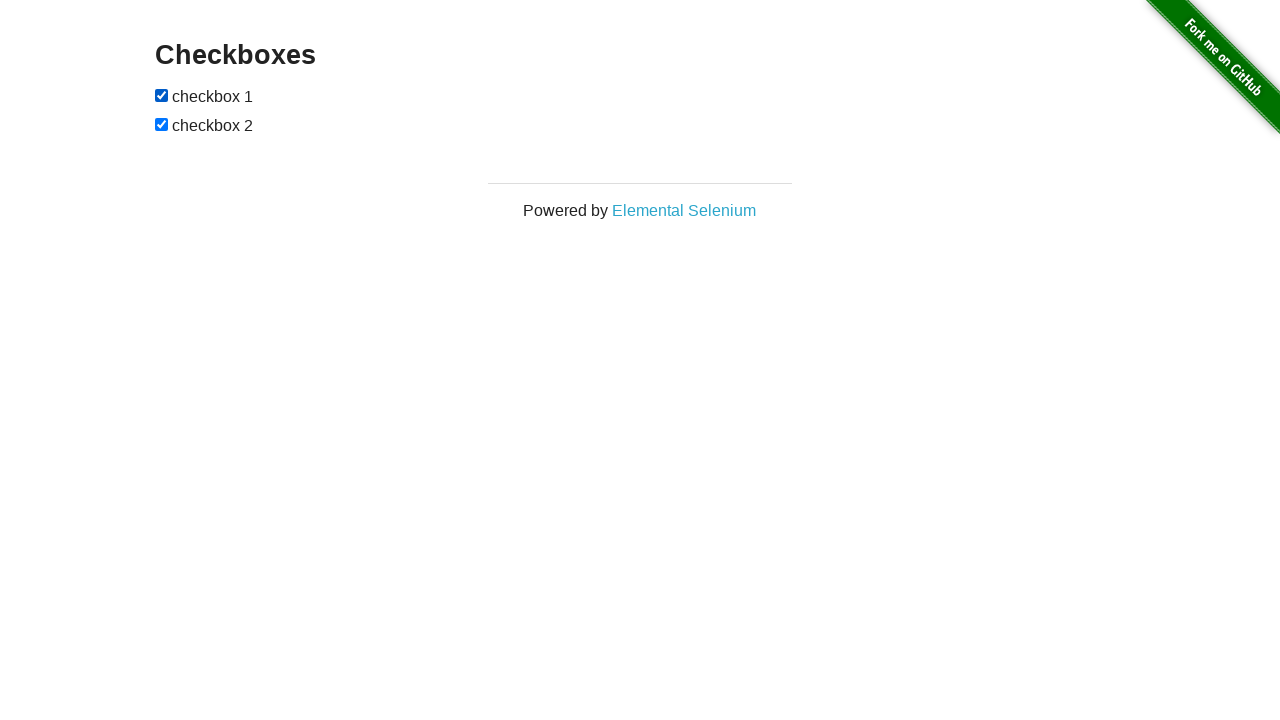

Checked second checkbox state - already selected
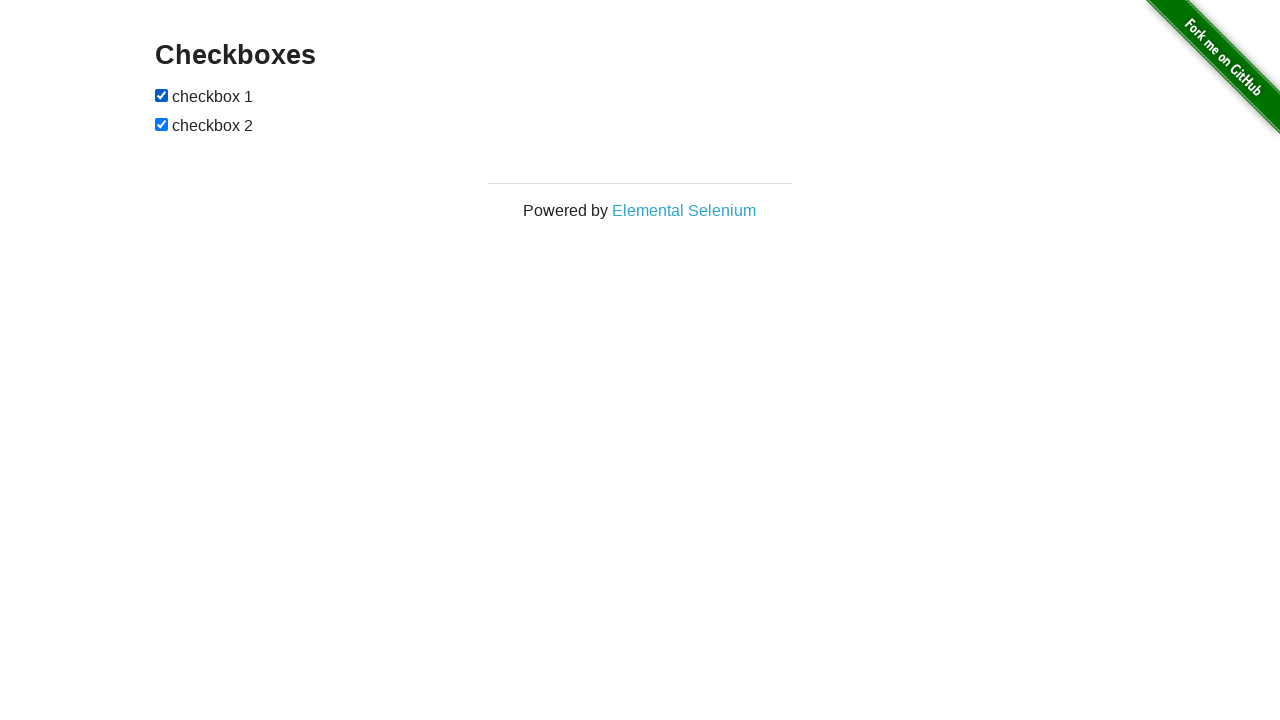

Verified first checkbox is checked
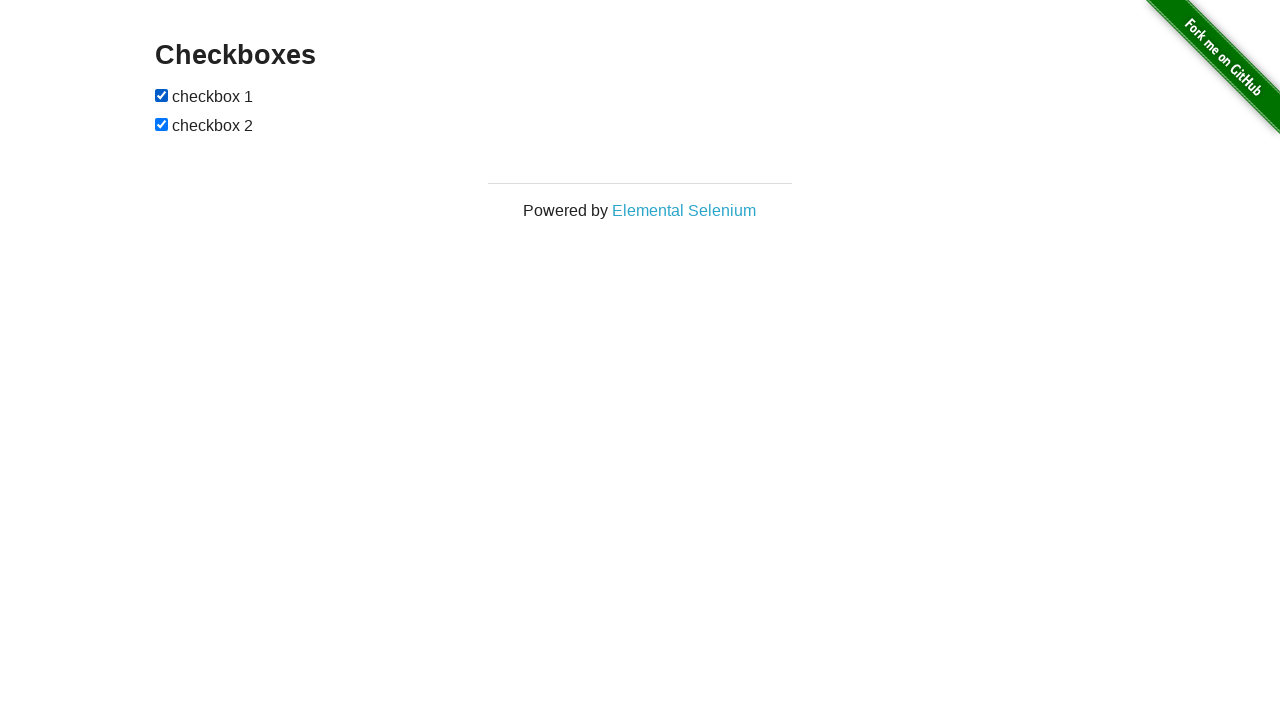

Verified second checkbox is checked
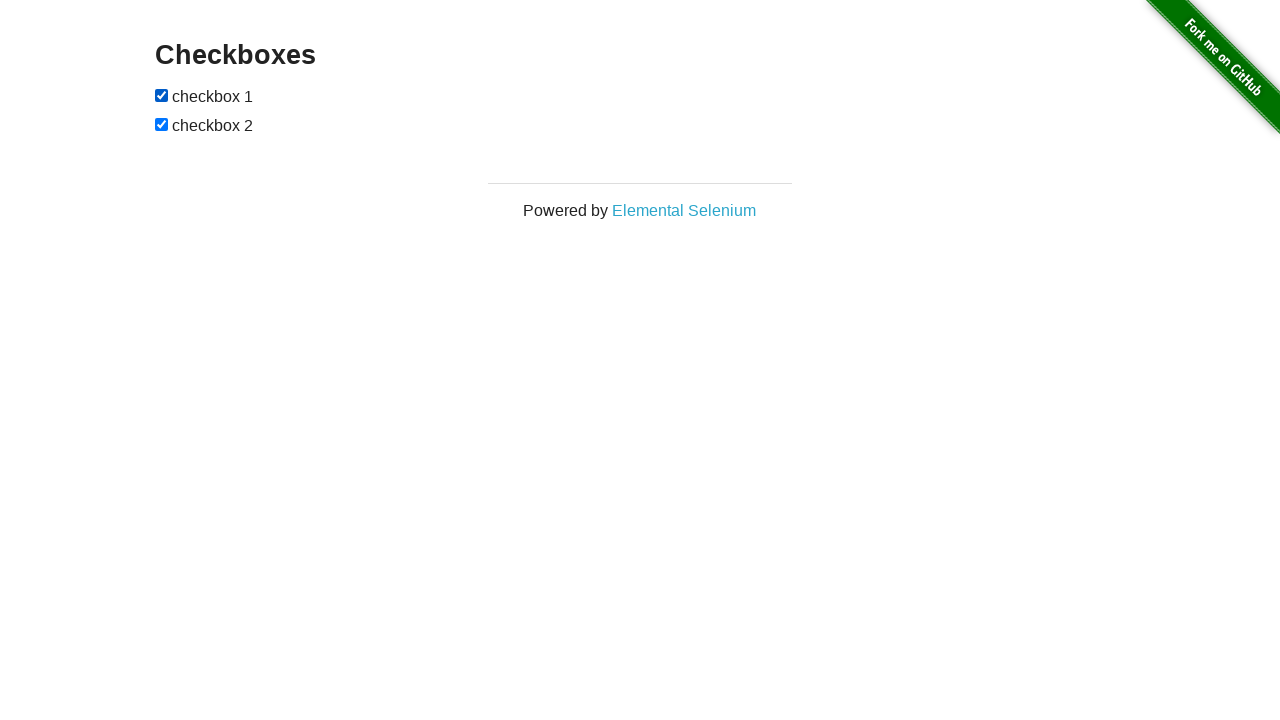

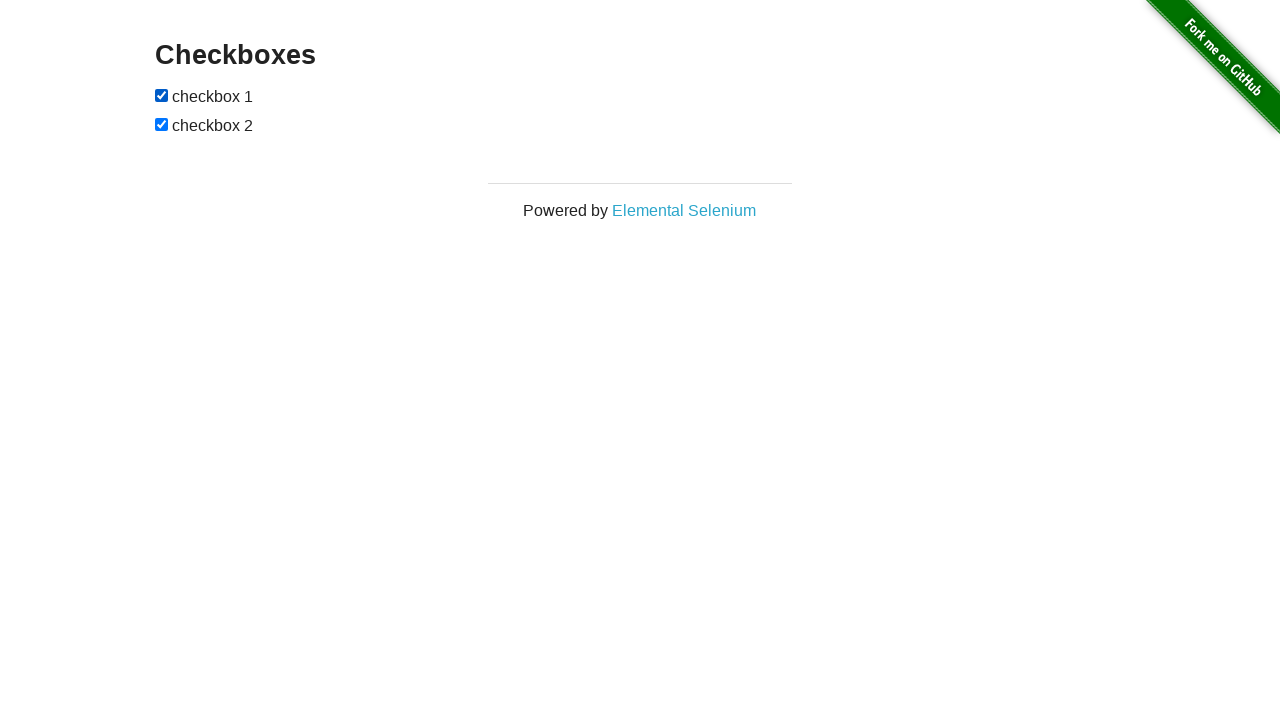